Tests the terminal portfolio's 'repo' command by typing it into the command input and verifying the response message appears

Starting URL: https://marko-avram-terminal-portfolio.vercel.app/

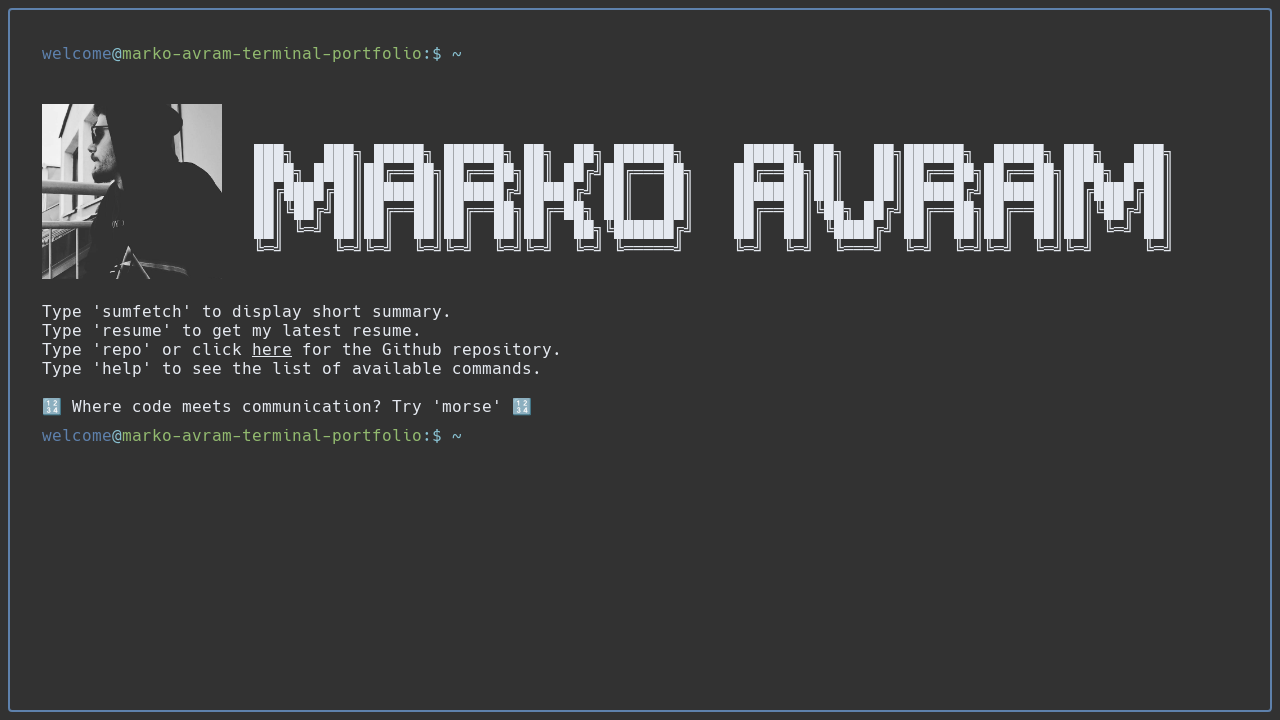

Clicked on the command input textbox at (854, 436) on internal:role=textbox[name="welcome@marko-avram-terminal-"i]
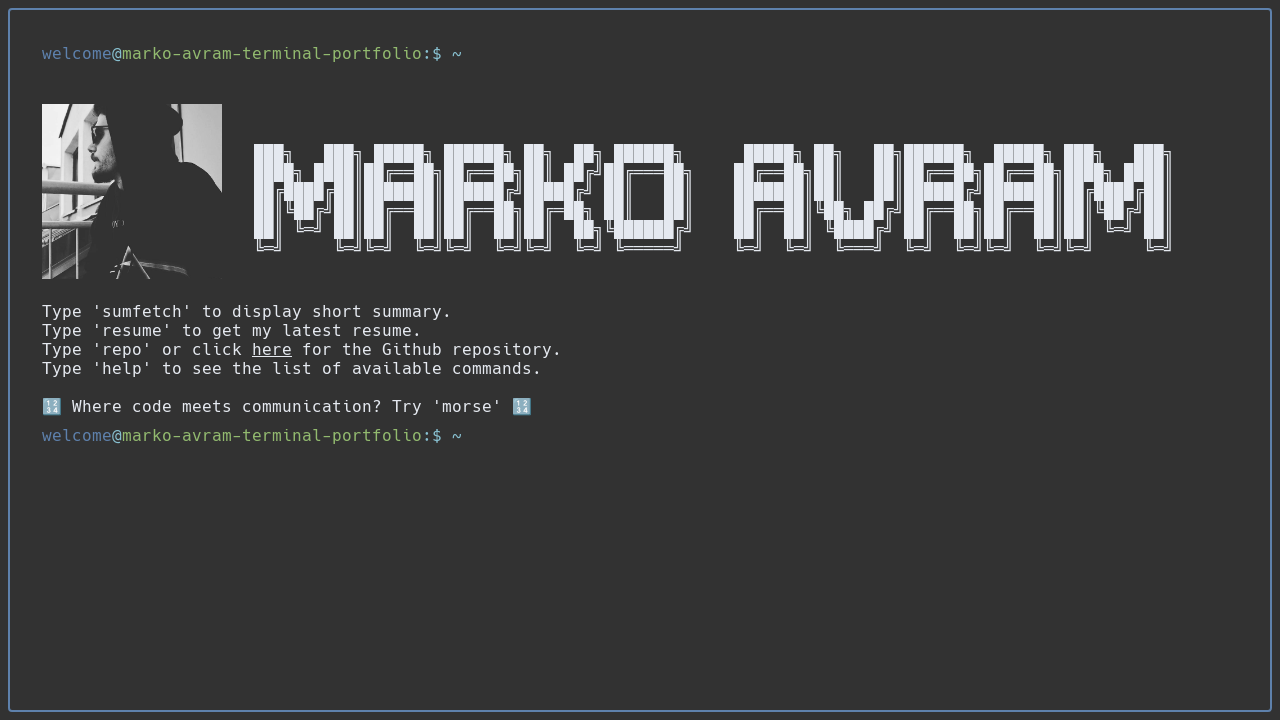

Typed 'repo' command into the input field on internal:role=textbox[name="welcome@marko-avram-terminal-"i]
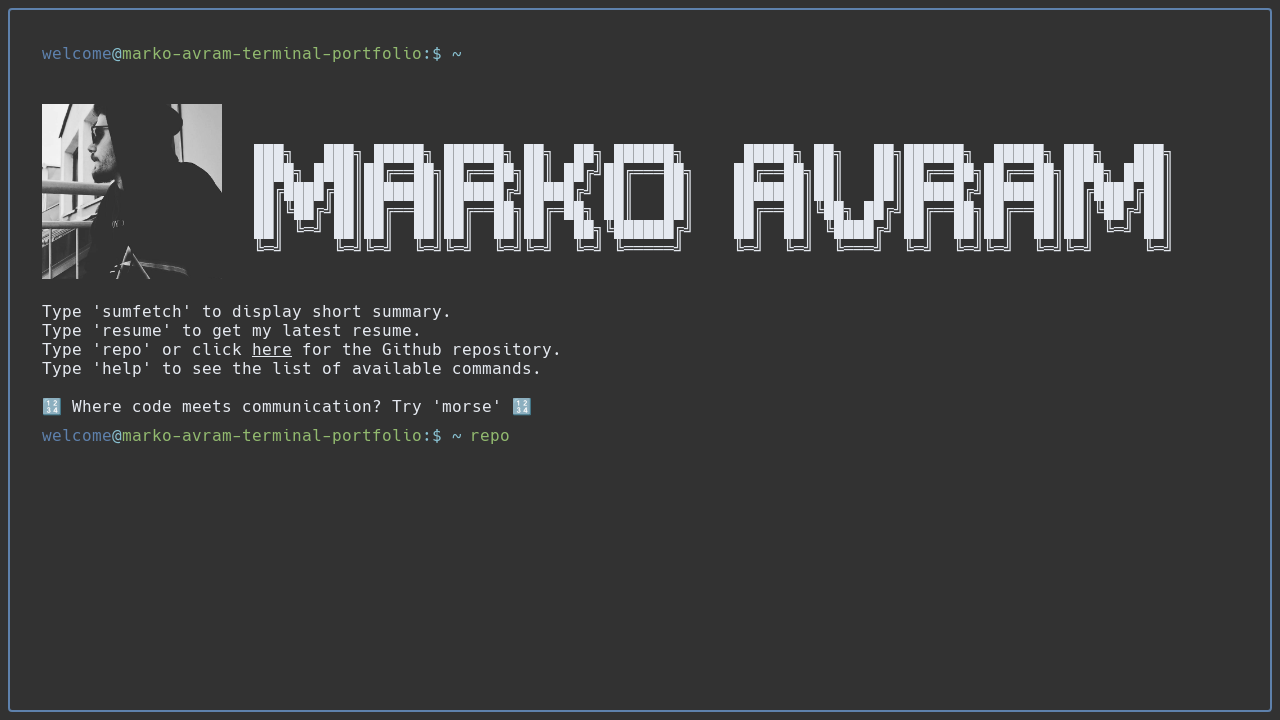

Pressed Enter to submit the repo command on internal:role=textbox[name="welcome@marko-avram-terminal-"i]
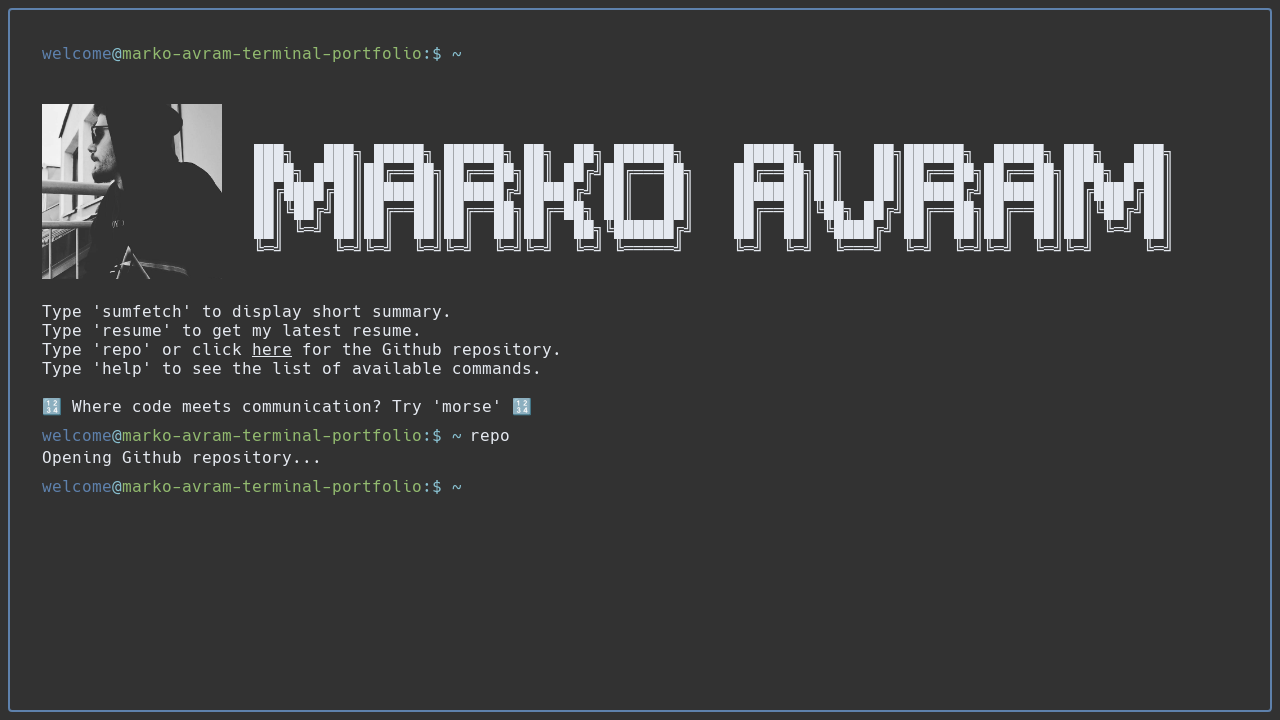

Response message 'Opening Github repository...' appeared
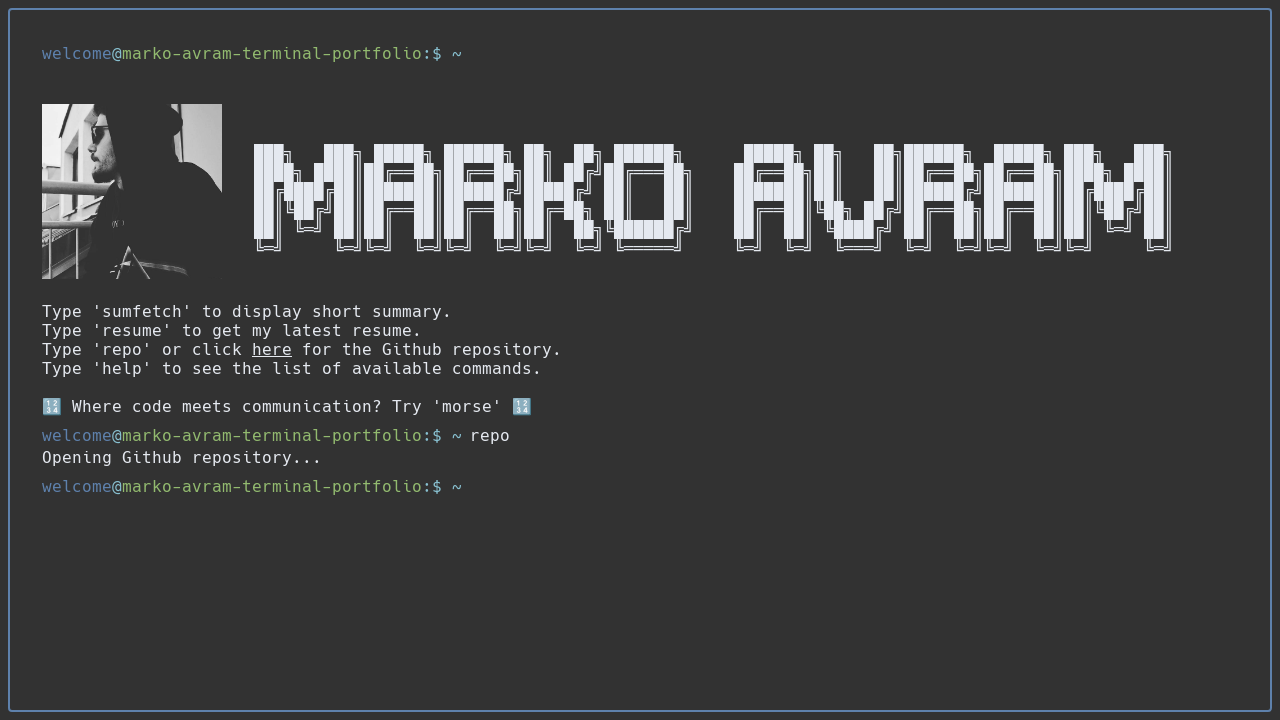

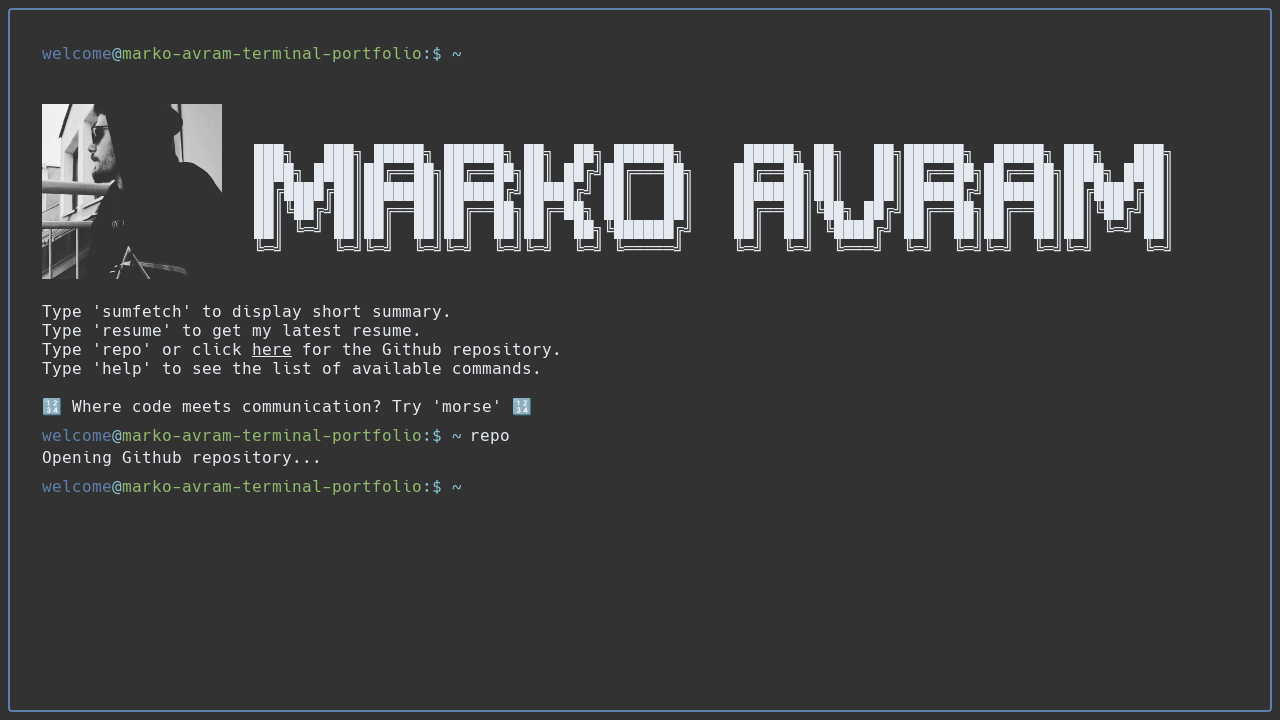